Tests language switching functionality by clicking on the German language link and verifying URL change

Starting URL: https://itcareerhub.de/ru

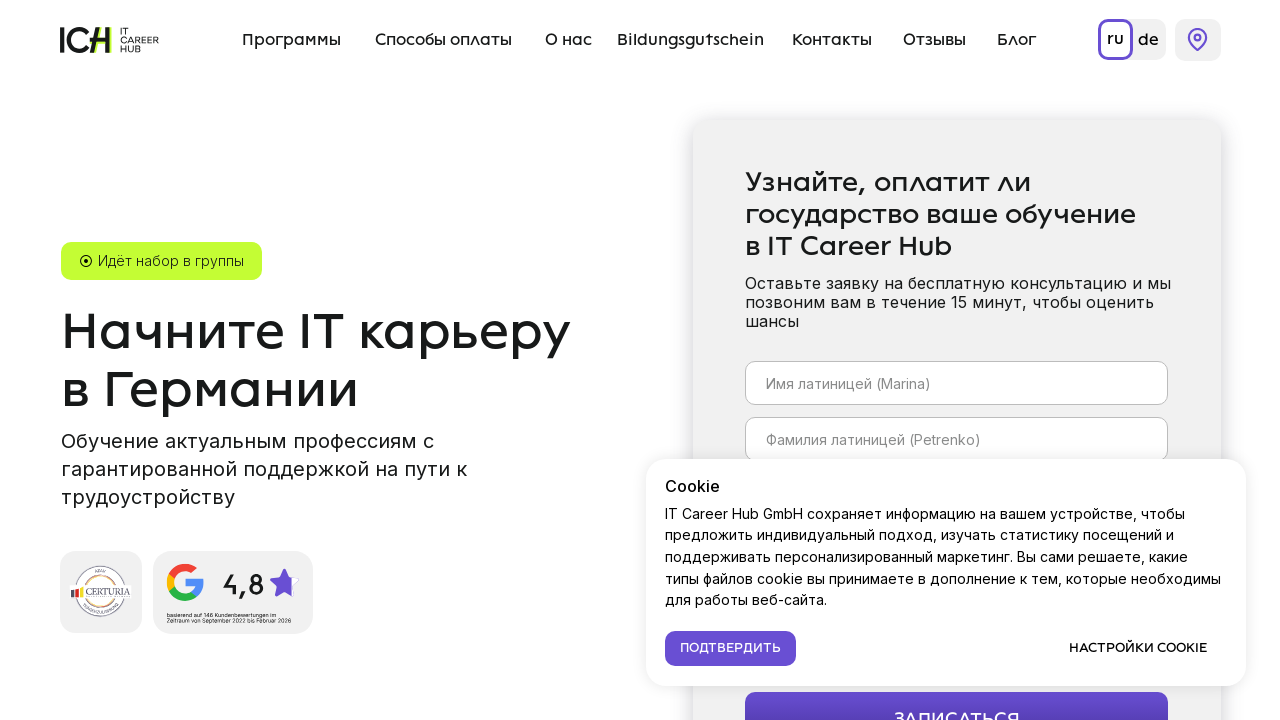

Clicked on German language link at (1148, 40) on a:has-text("de")
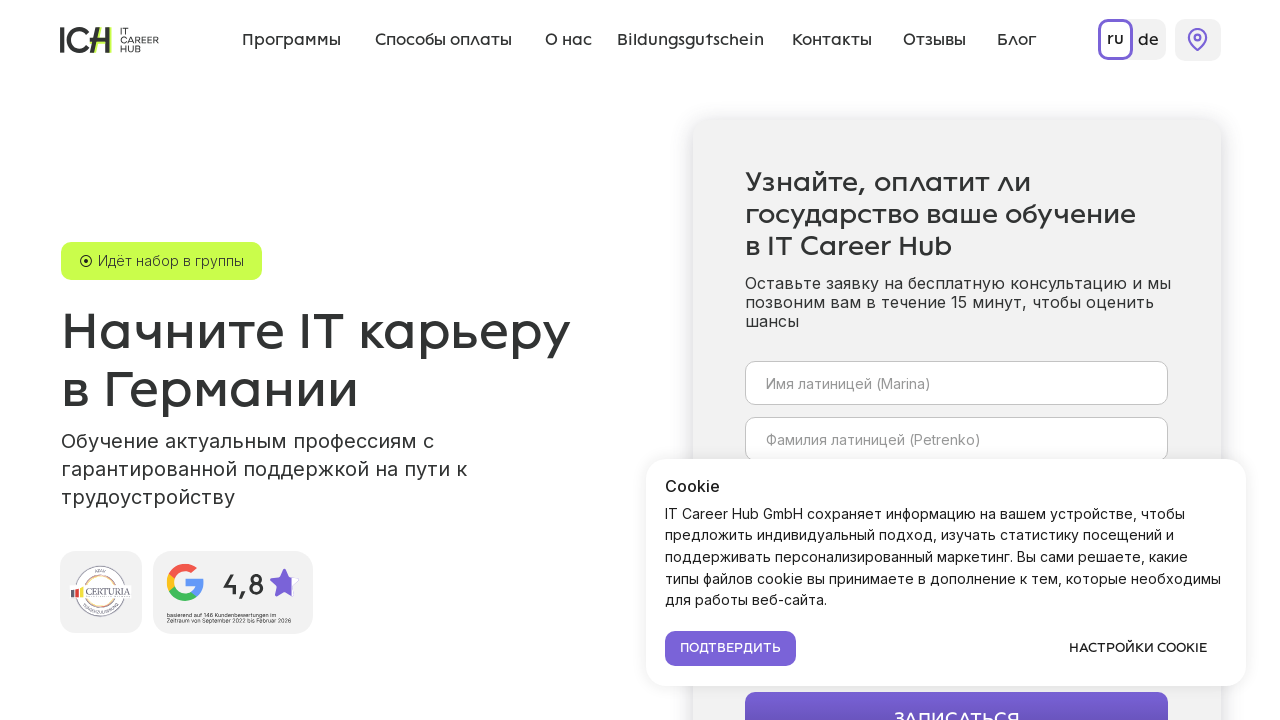

Page loaded with networkidle state
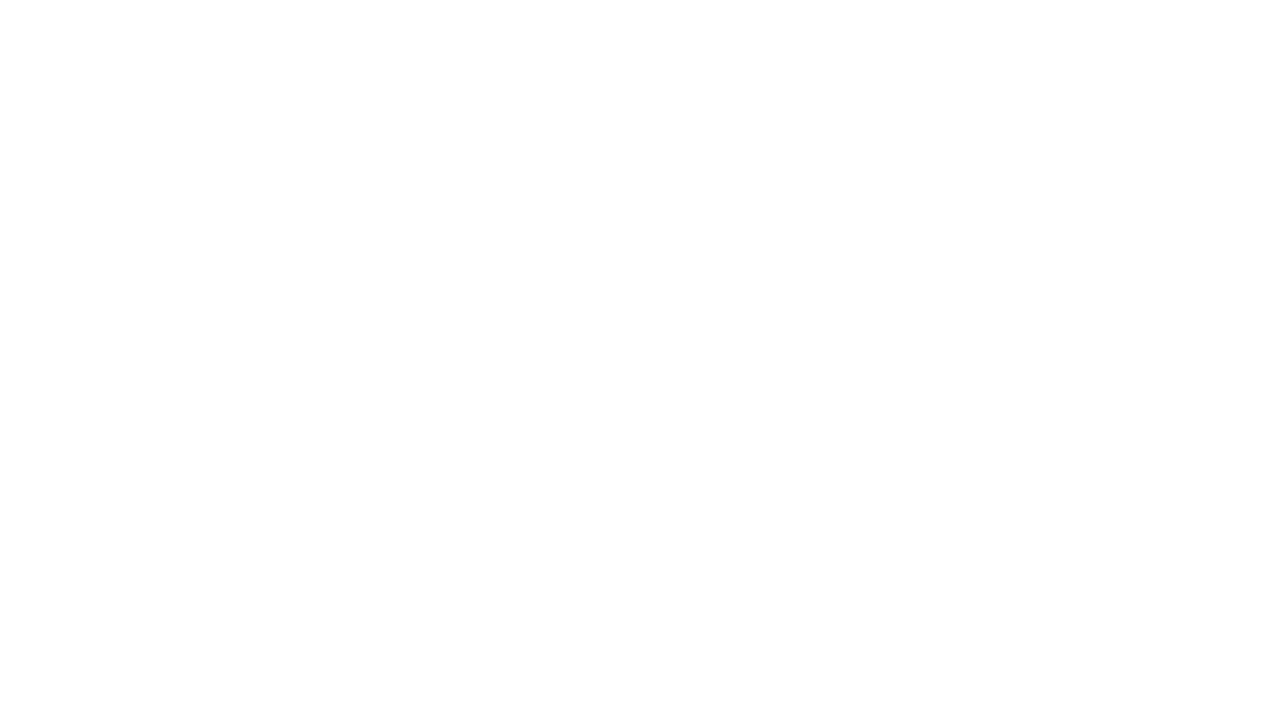

Verified URL changed to German version (https://itcareerhub.de/)
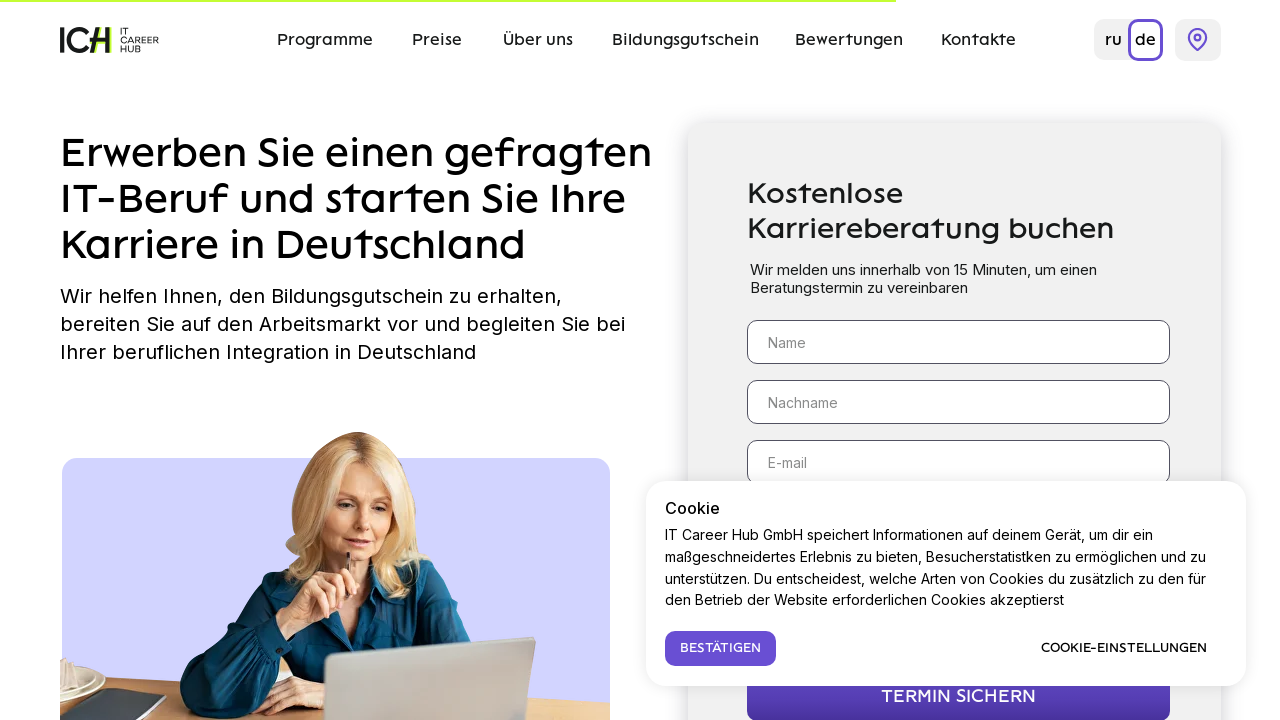

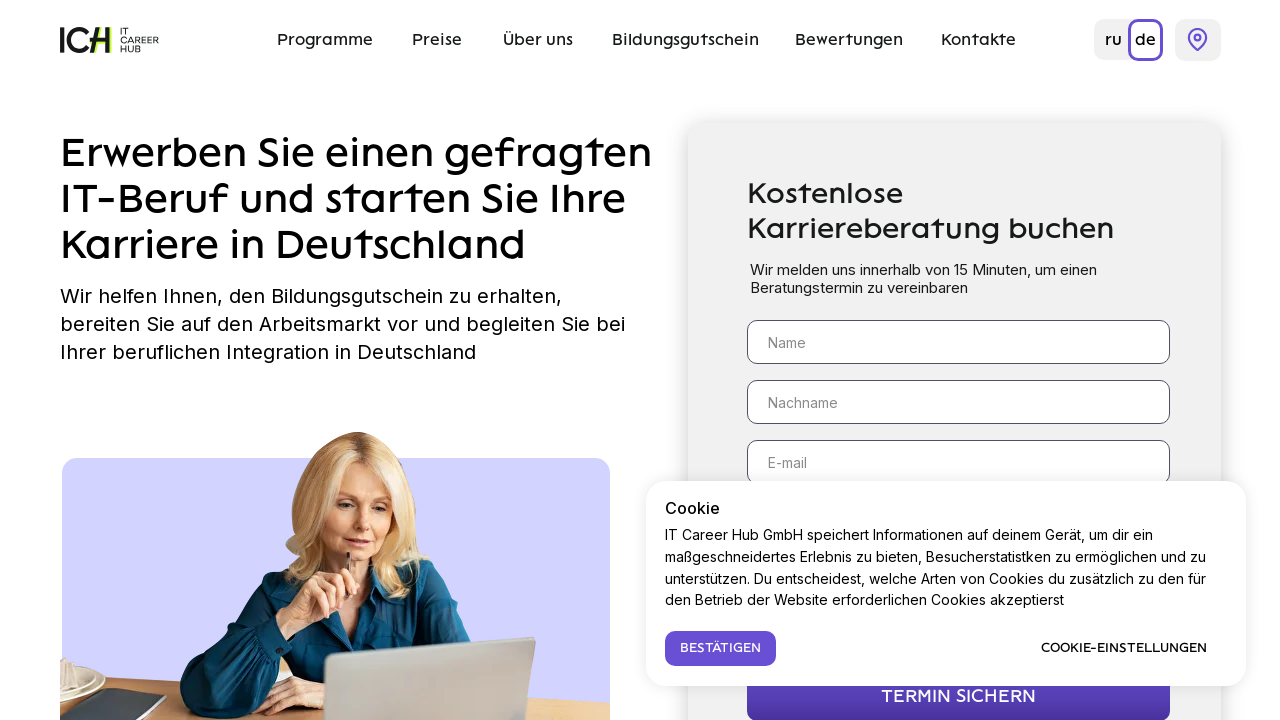